Tests the Python.org search functionality by entering "pycon" in the search box and submitting the search form using the Enter key

Starting URL: https://www.python.org

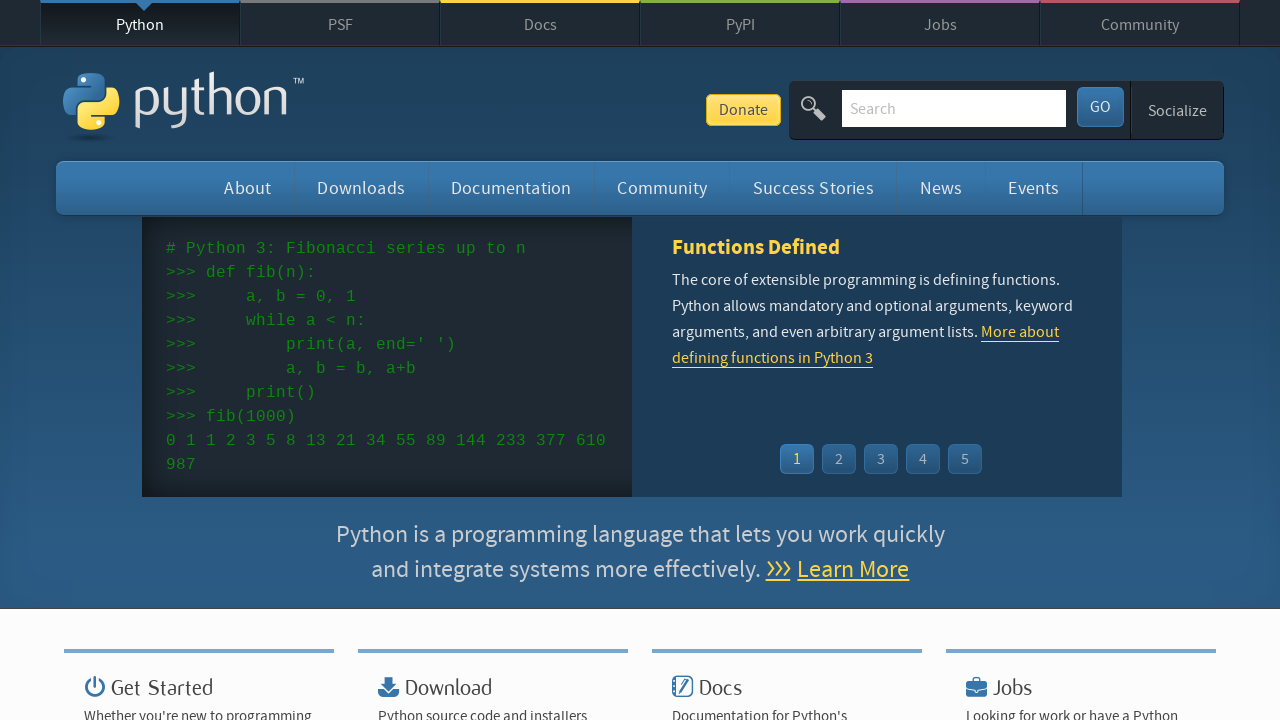

Verified page title contains 'Python'
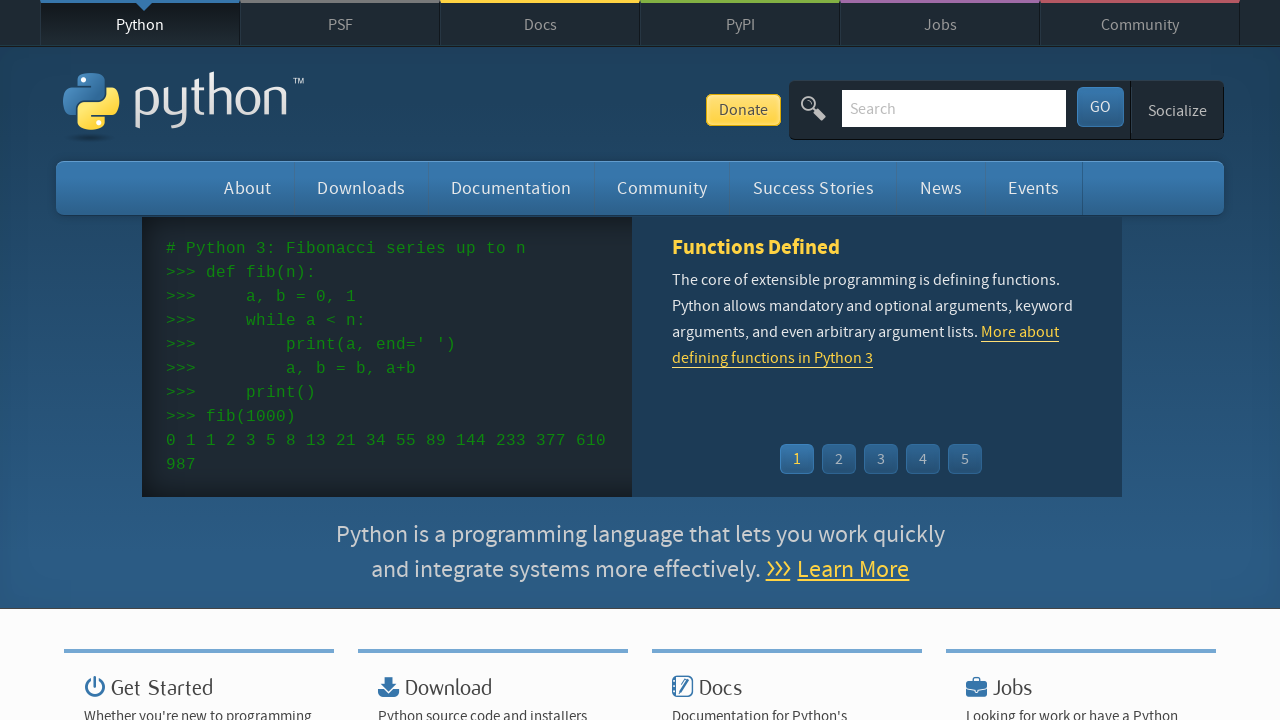

Filled search field with 'pycon' on input[name='q']
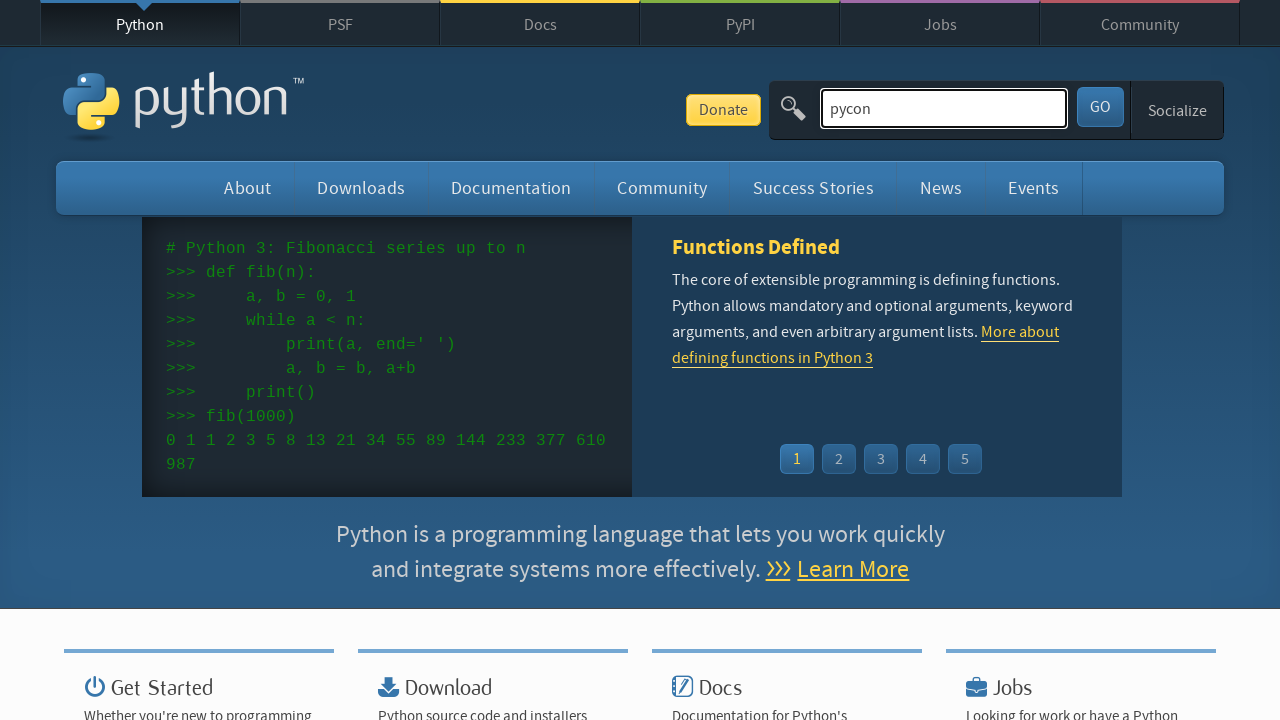

Pressed Enter to submit search on input[name='q']
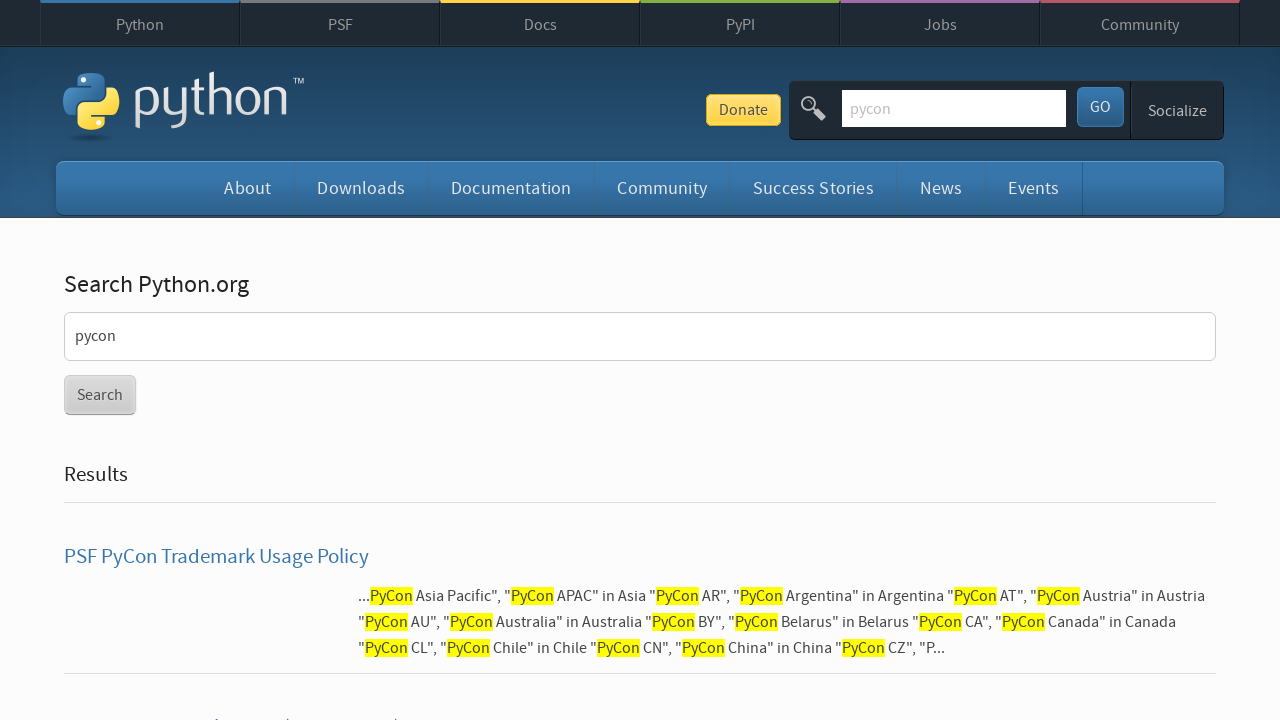

Waited for page to load after search
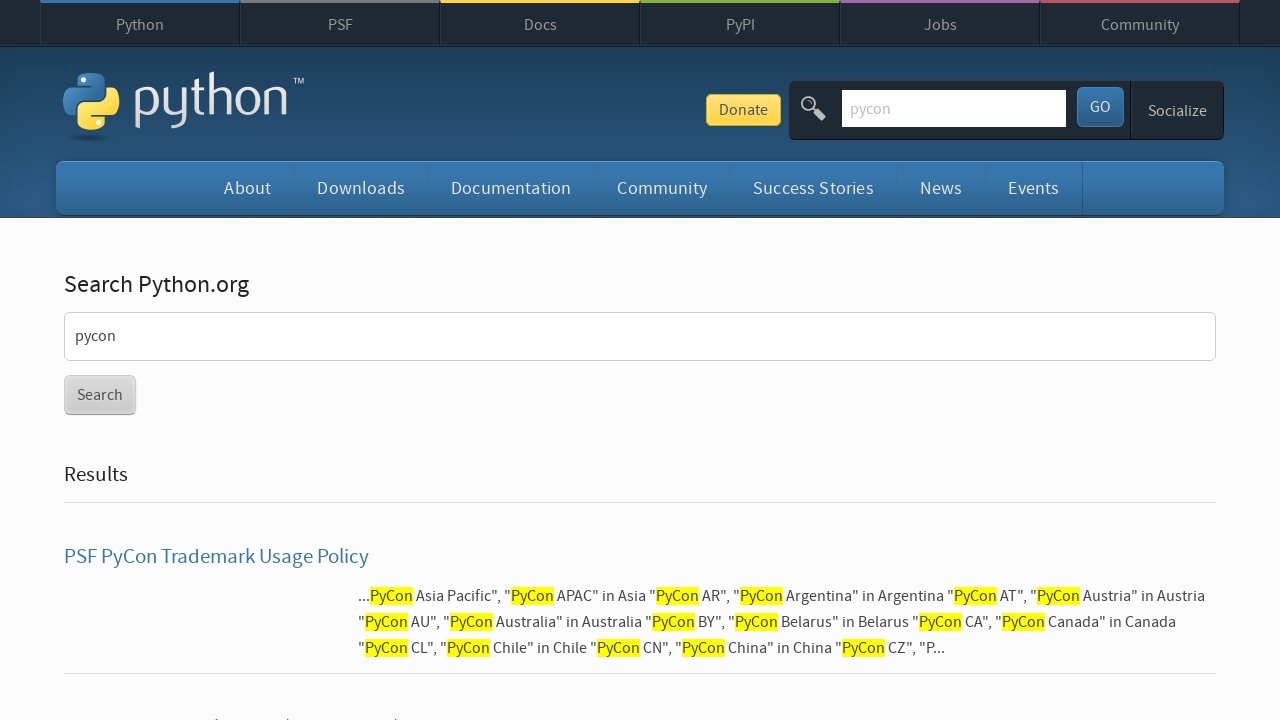

Verified search results were found (no 'No results found' message)
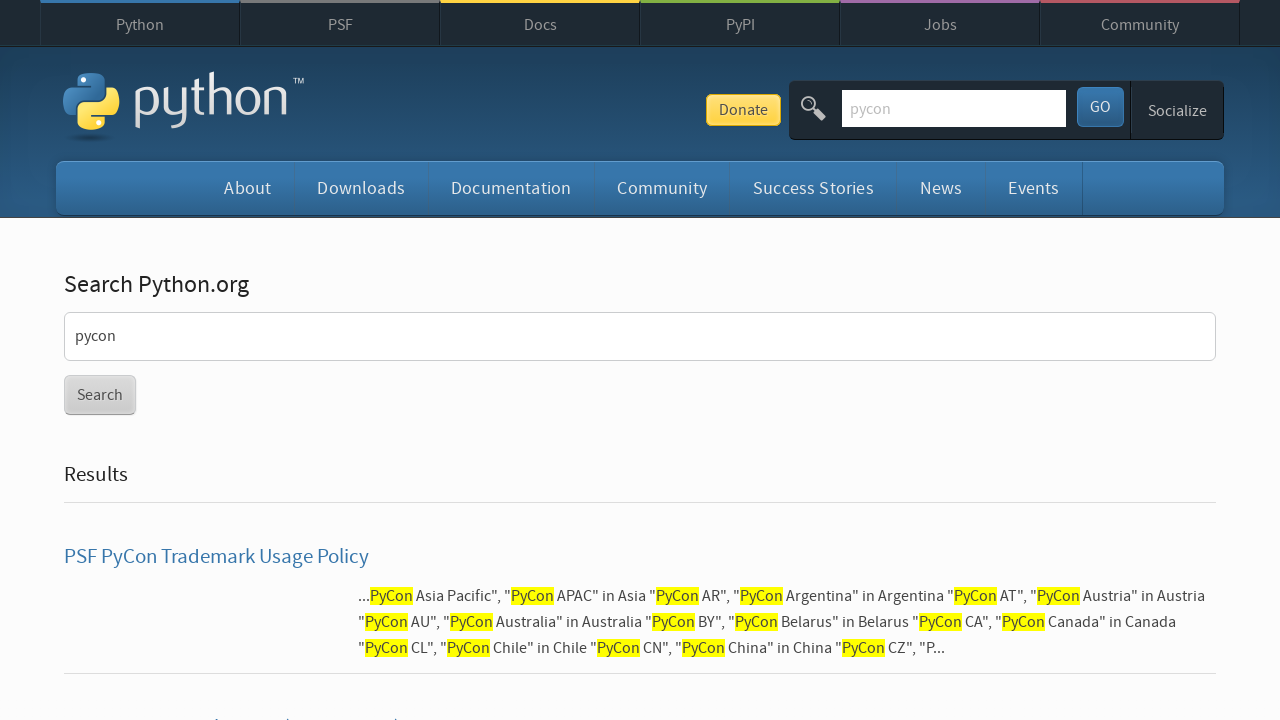

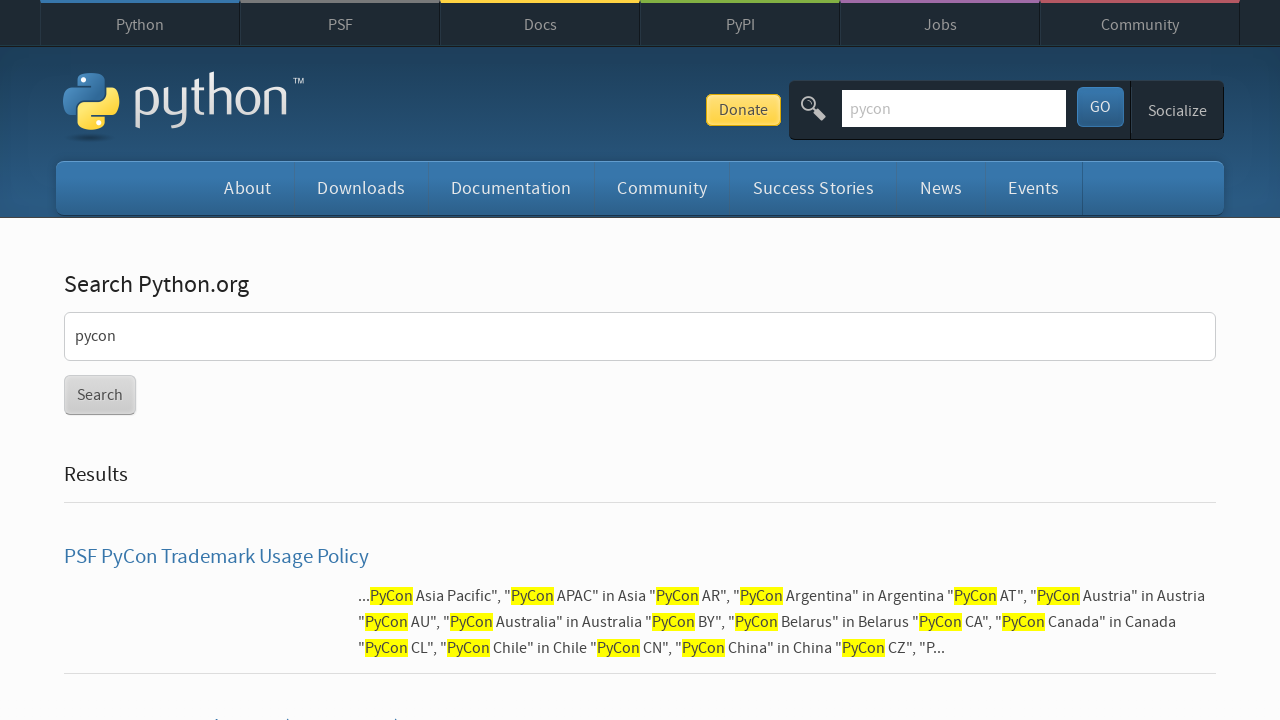